Tests multiple UI interactions on the-internet.herokuapp.com practice site including A/B testing page navigation, adding/removing elements, checkboxes, drag and drop, and dropdown selection. Skips authentication-related pages.

Starting URL: https://the-internet.herokuapp.com

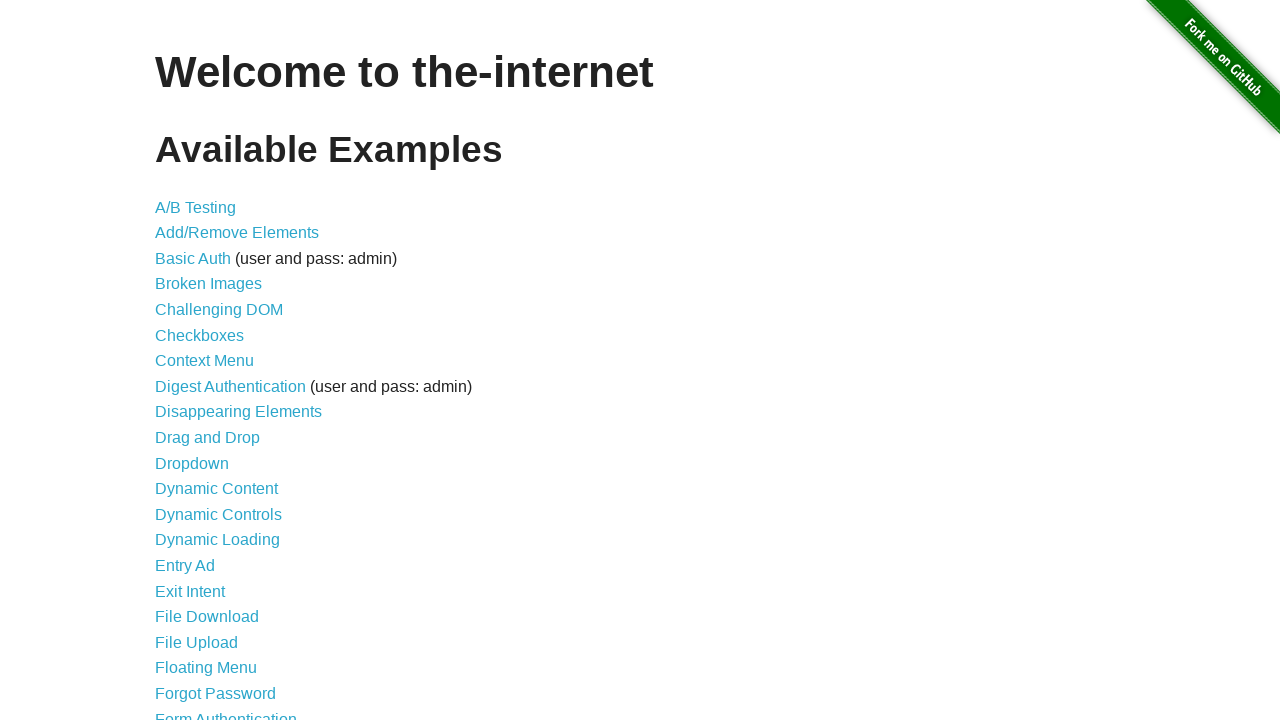

Clicked A/B Testing link at (196, 207) on xpath=//a[.='A/B Testing']
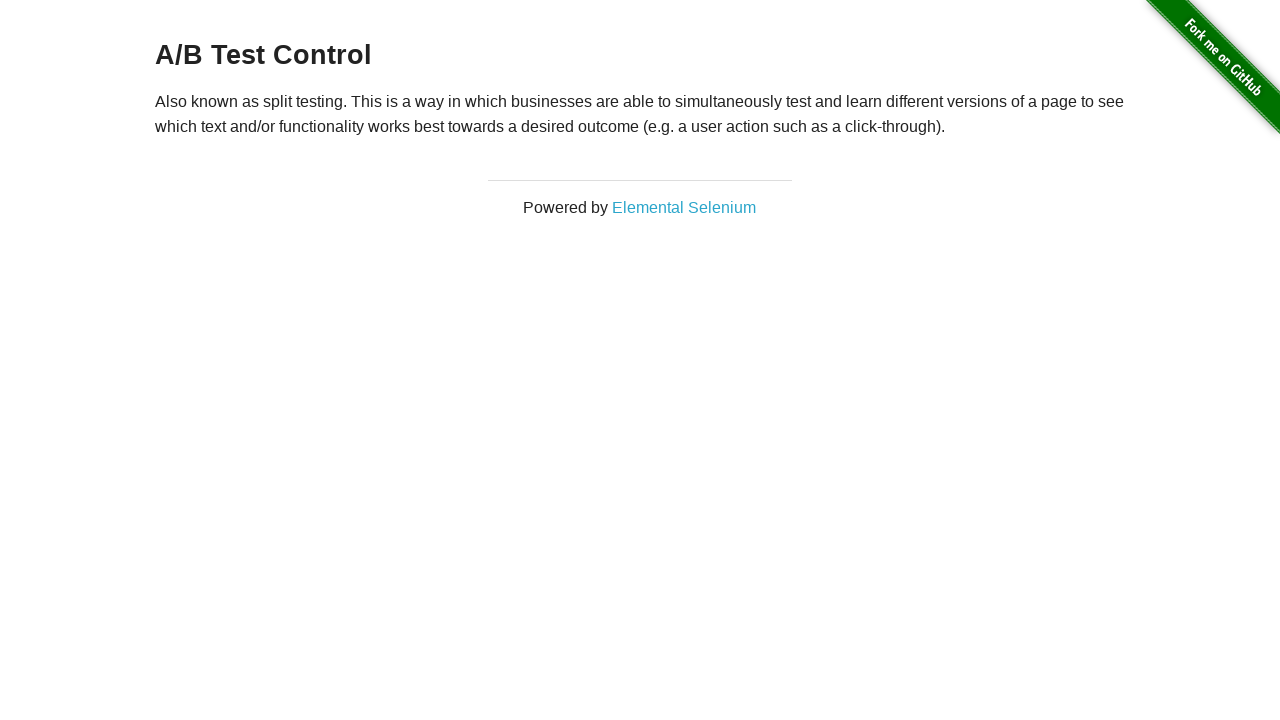

Navigated back from A/B Testing page
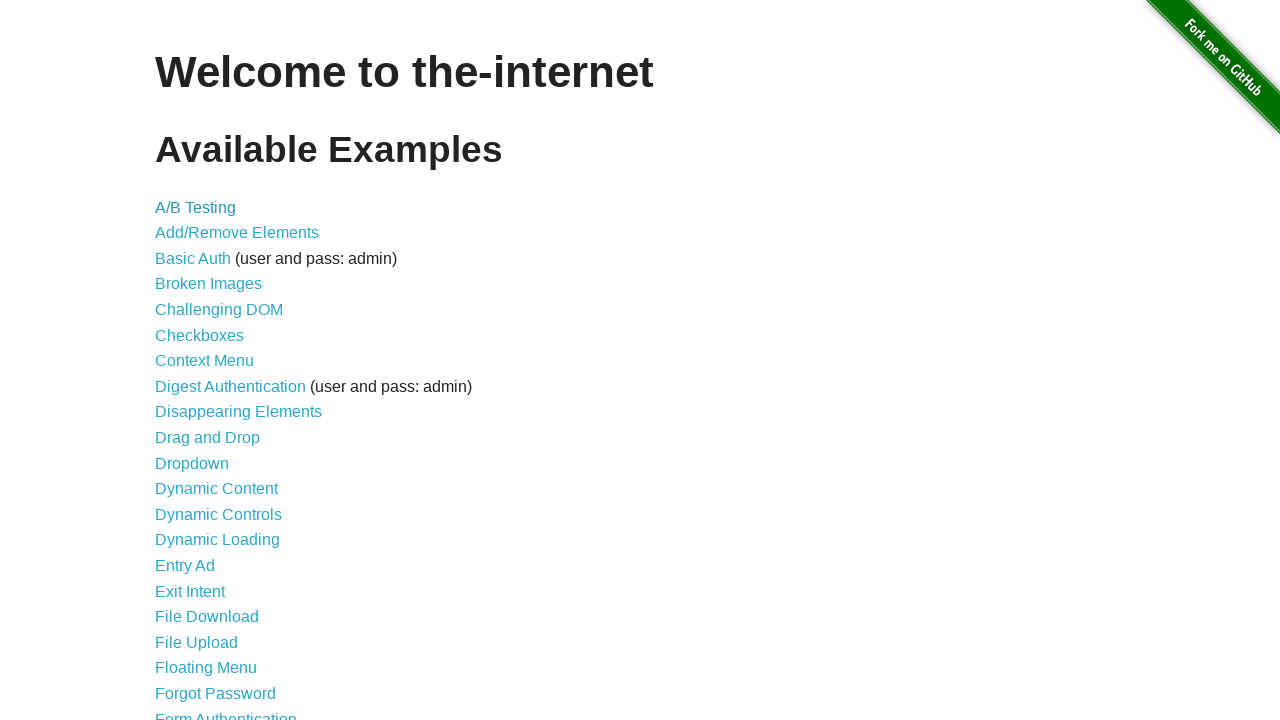

Clicked Add/Remove Elements link at (237, 233) on xpath=//a[.='Add/Remove Elements']
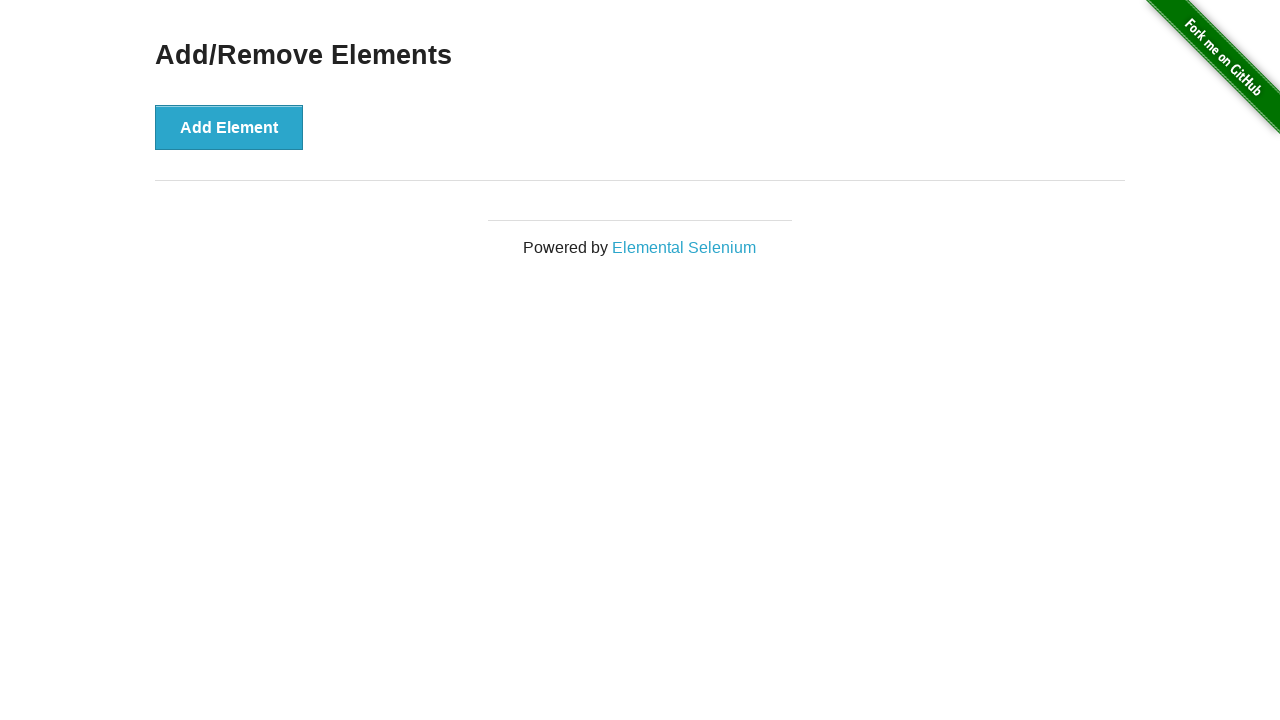

Clicked Add Element button (first time) at (229, 127) on xpath=//button[.='Add Element']
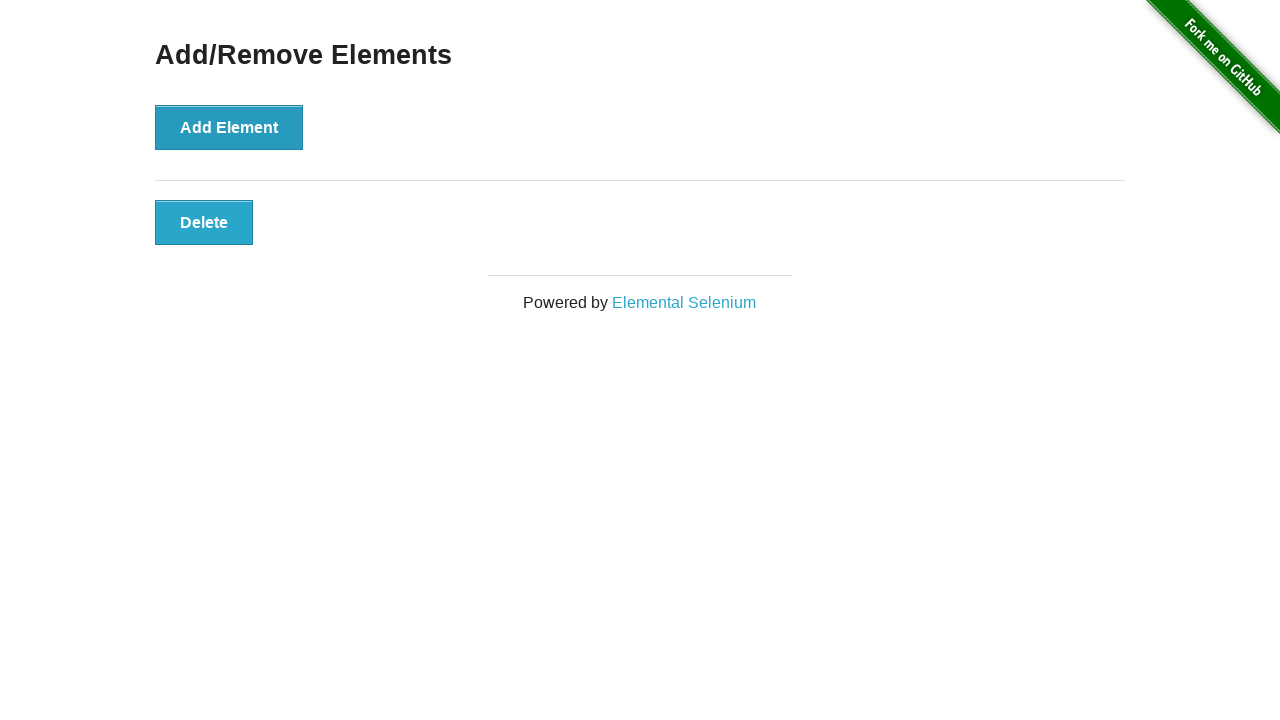

Clicked Add Element button (second time) at (229, 127) on xpath=//button[.='Add Element']
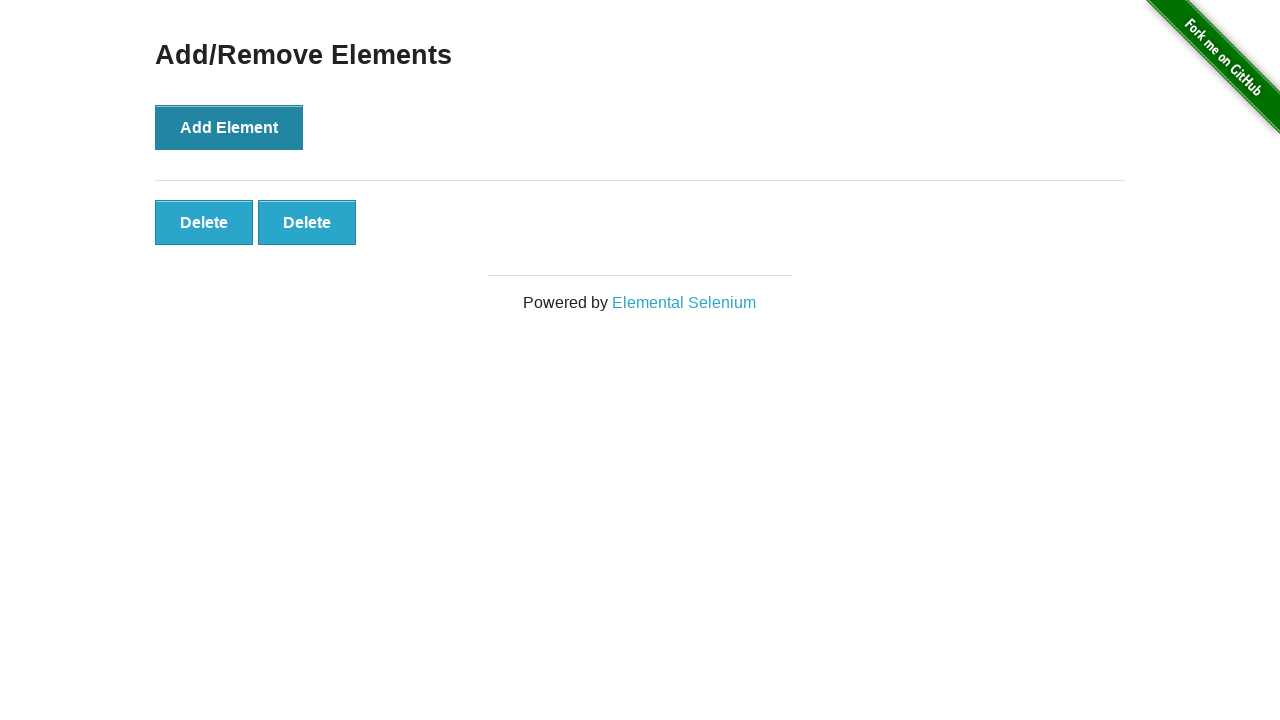

Clicked first Delete button at (204, 222) on xpath=//button[.='Delete'][1]
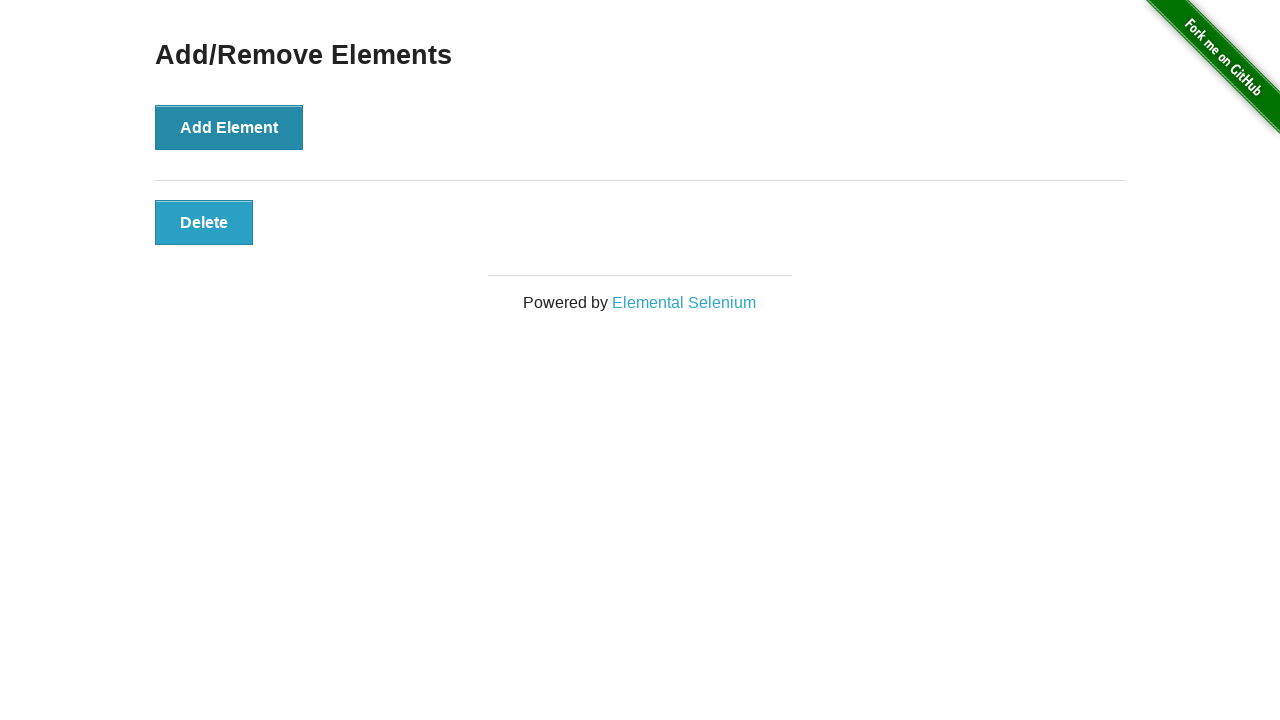

Clicked remaining Delete button at (204, 222) on xpath=//button[.='Delete']
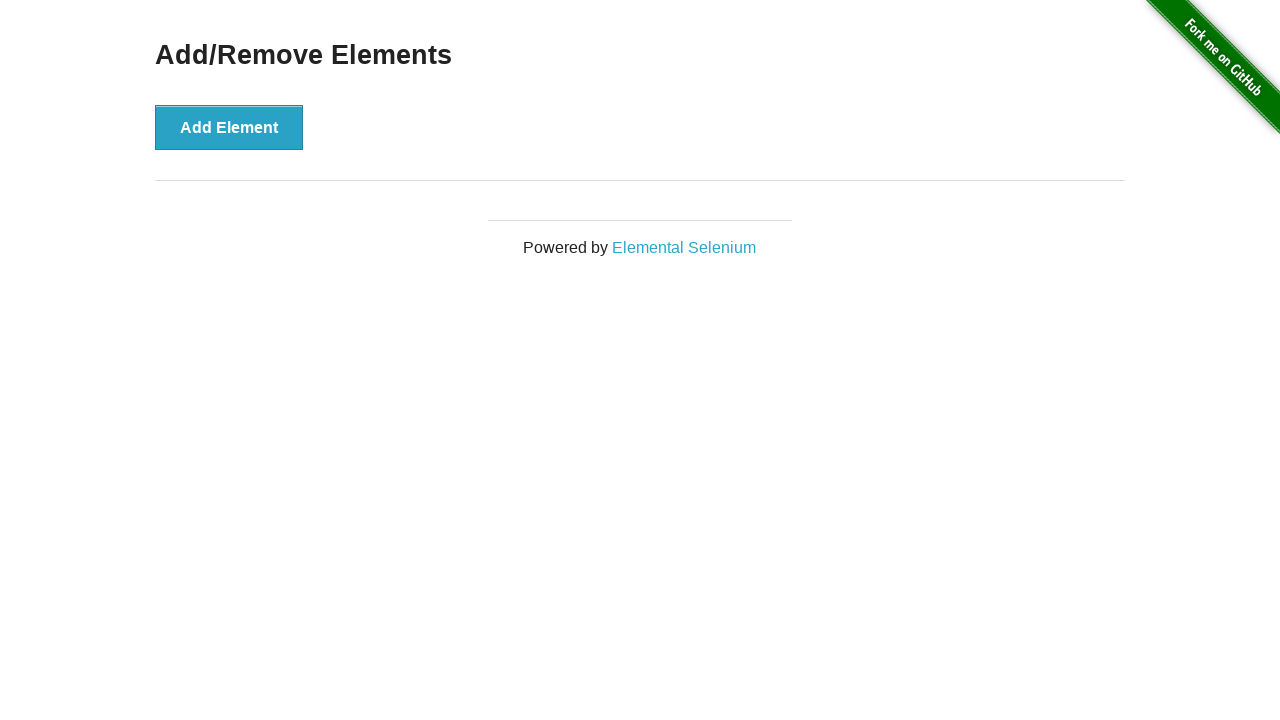

Navigated back from Add/Remove Elements page
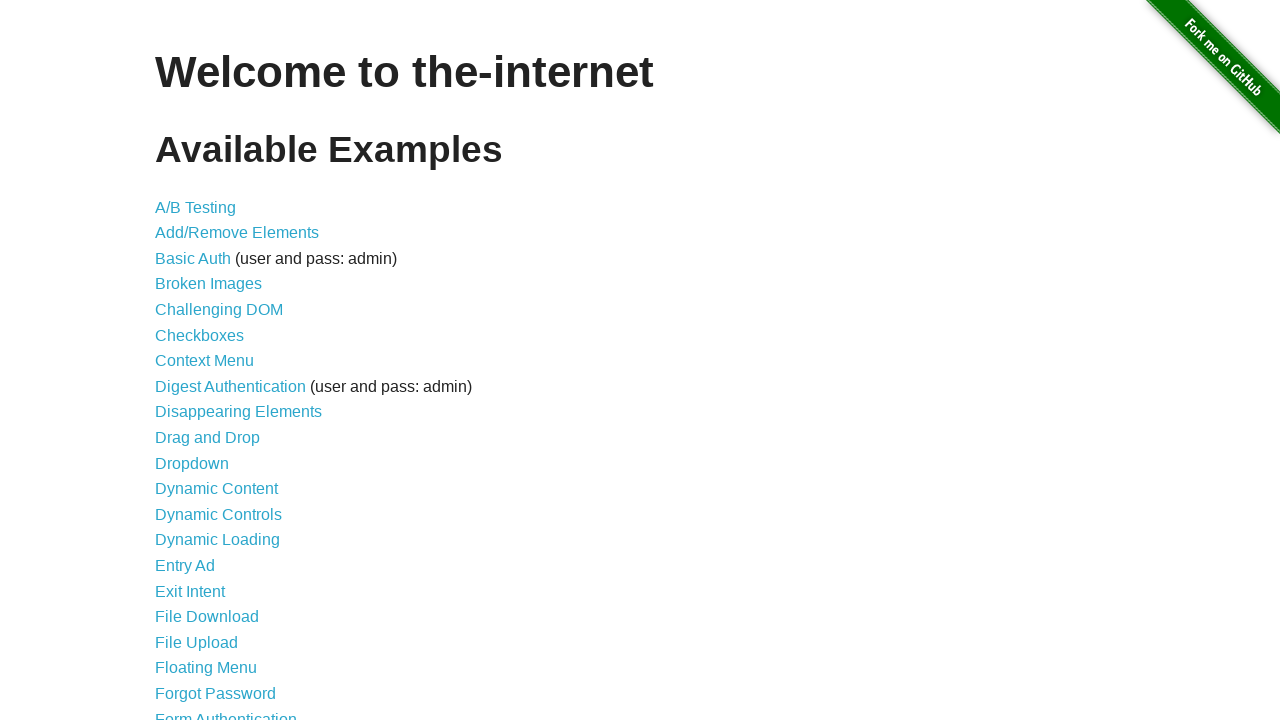

Clicked Broken Images link at (208, 284) on xpath=//a[.='Broken Images']
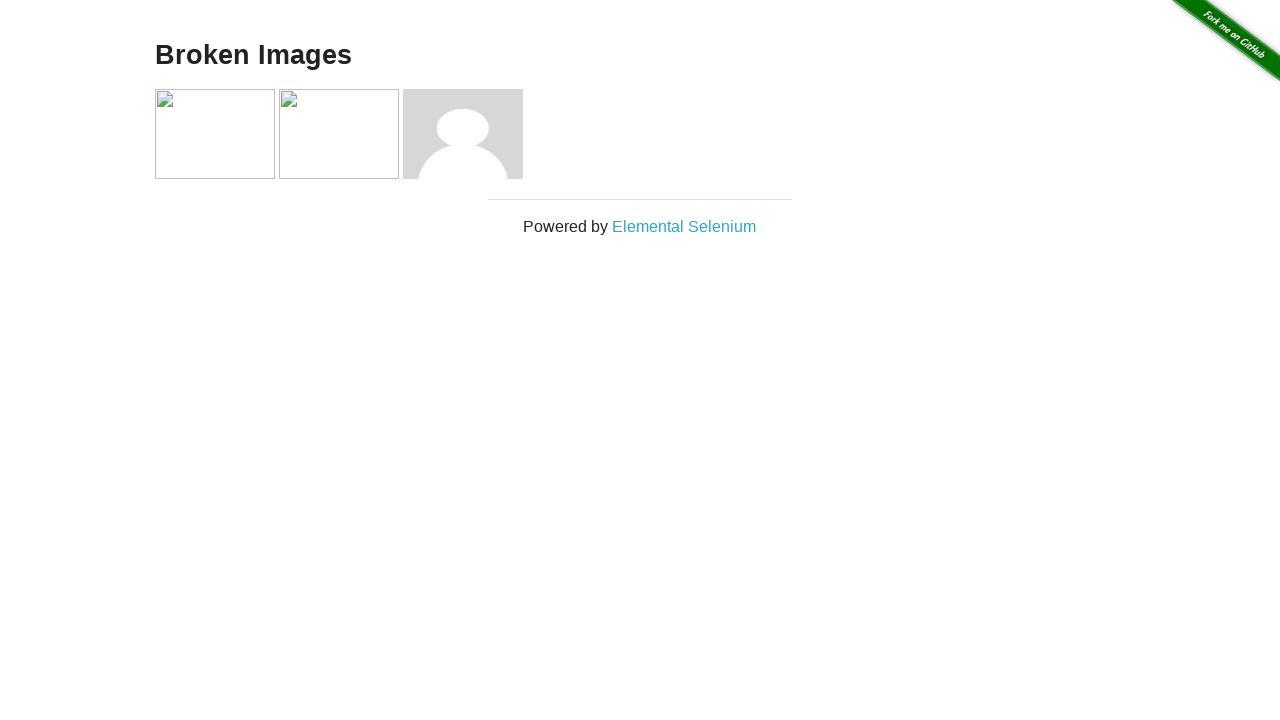

Waited for images to load on Broken Images page
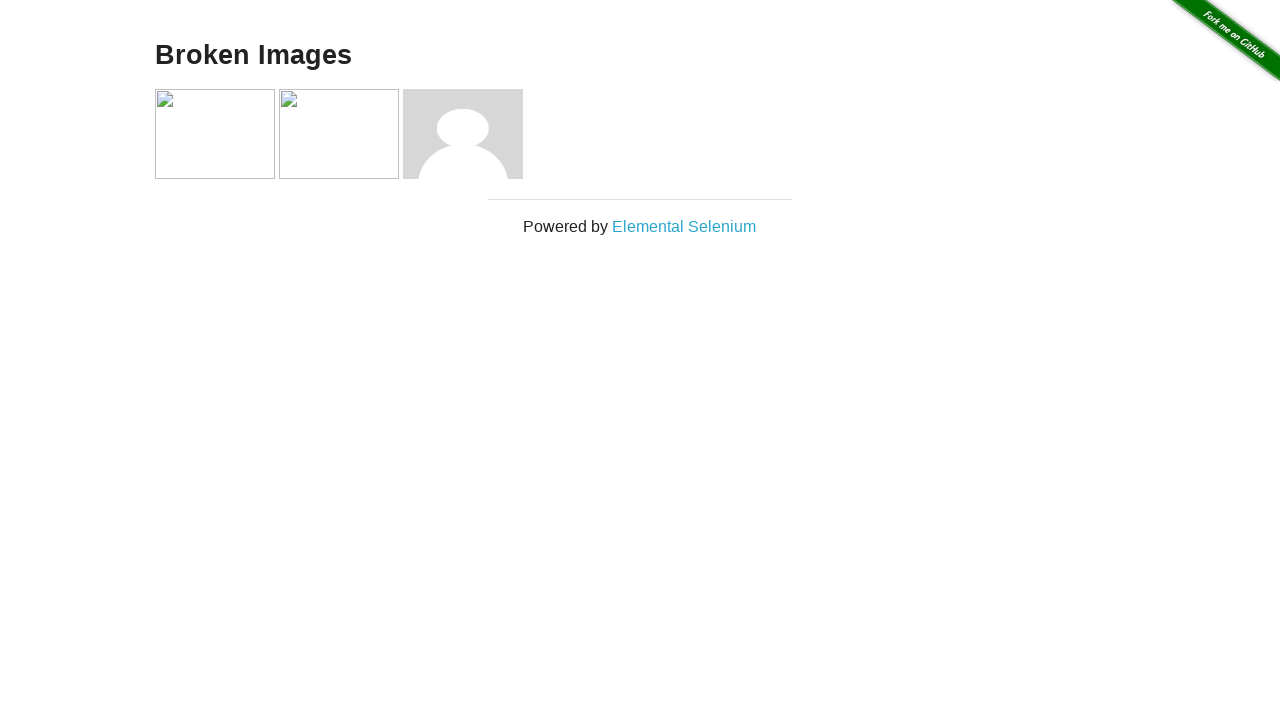

Navigated back from Broken Images page
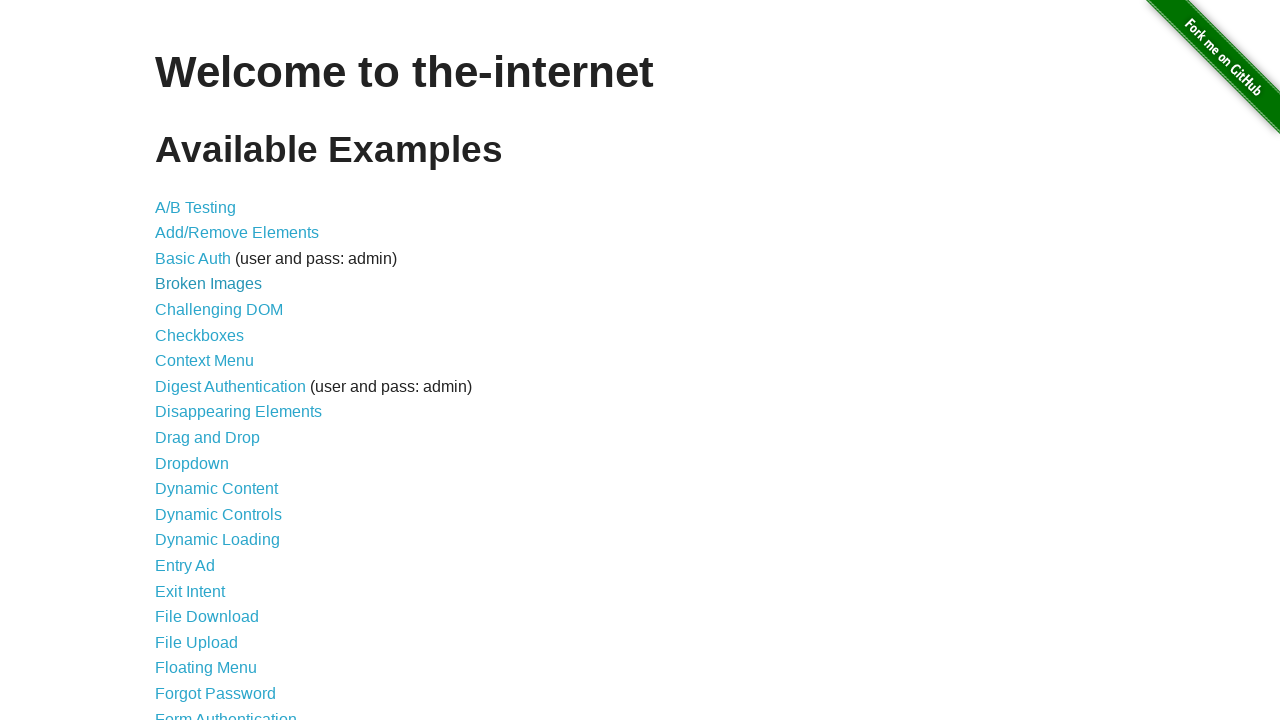

Clicked Checkboxes link at (200, 335) on xpath=//a[.='Checkboxes']
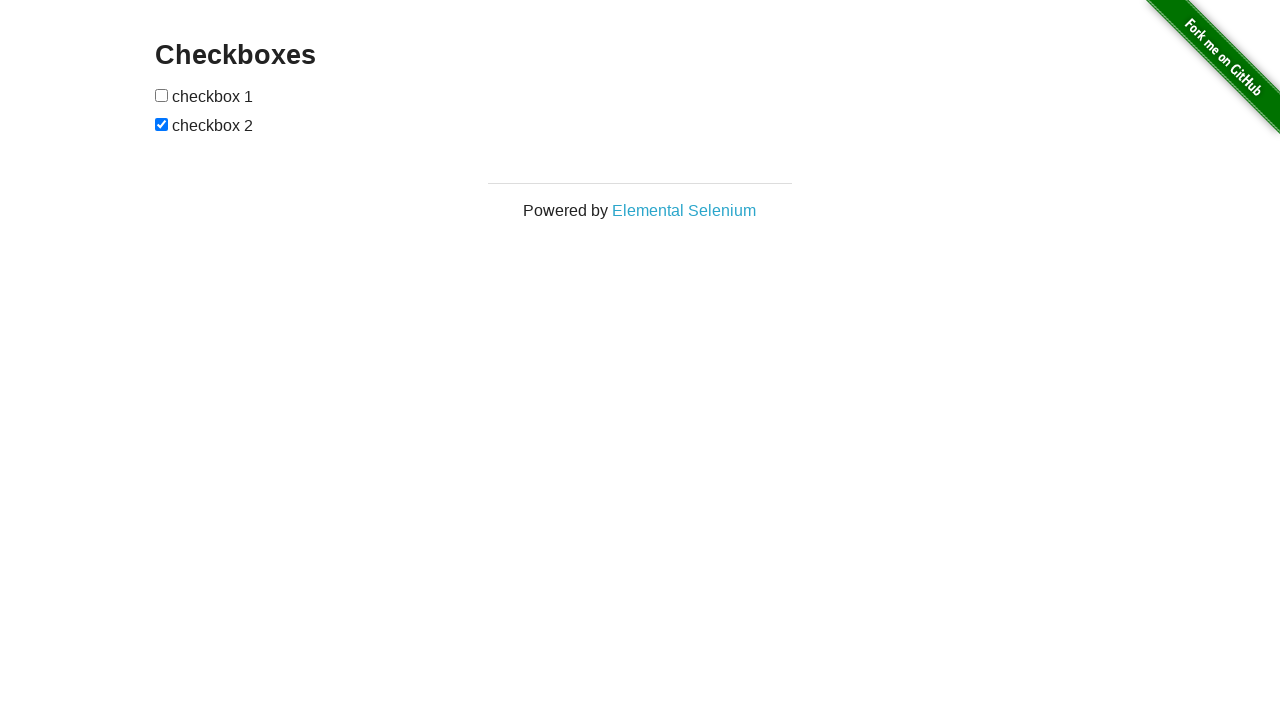

Clicked first checkbox at (162, 95) on xpath=//input[@type='checkbox'][1]
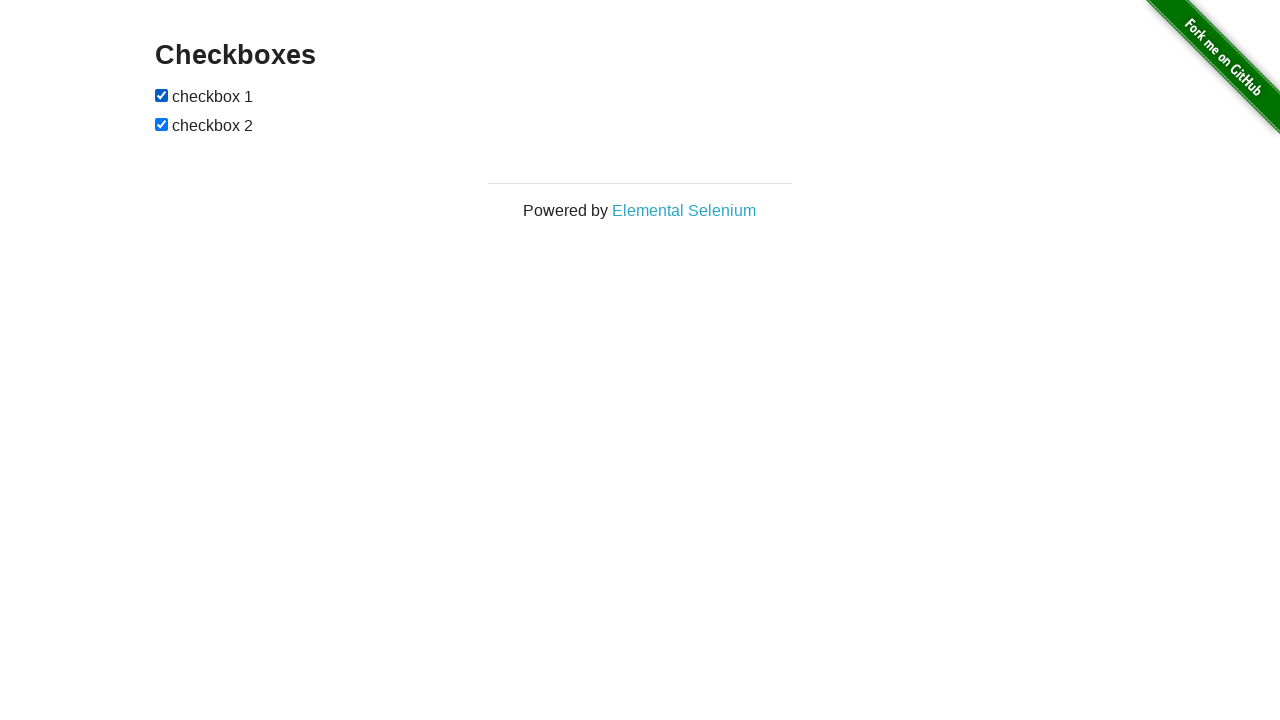

Clicked second checkbox at (162, 124) on xpath=//input[@type='checkbox'][2]
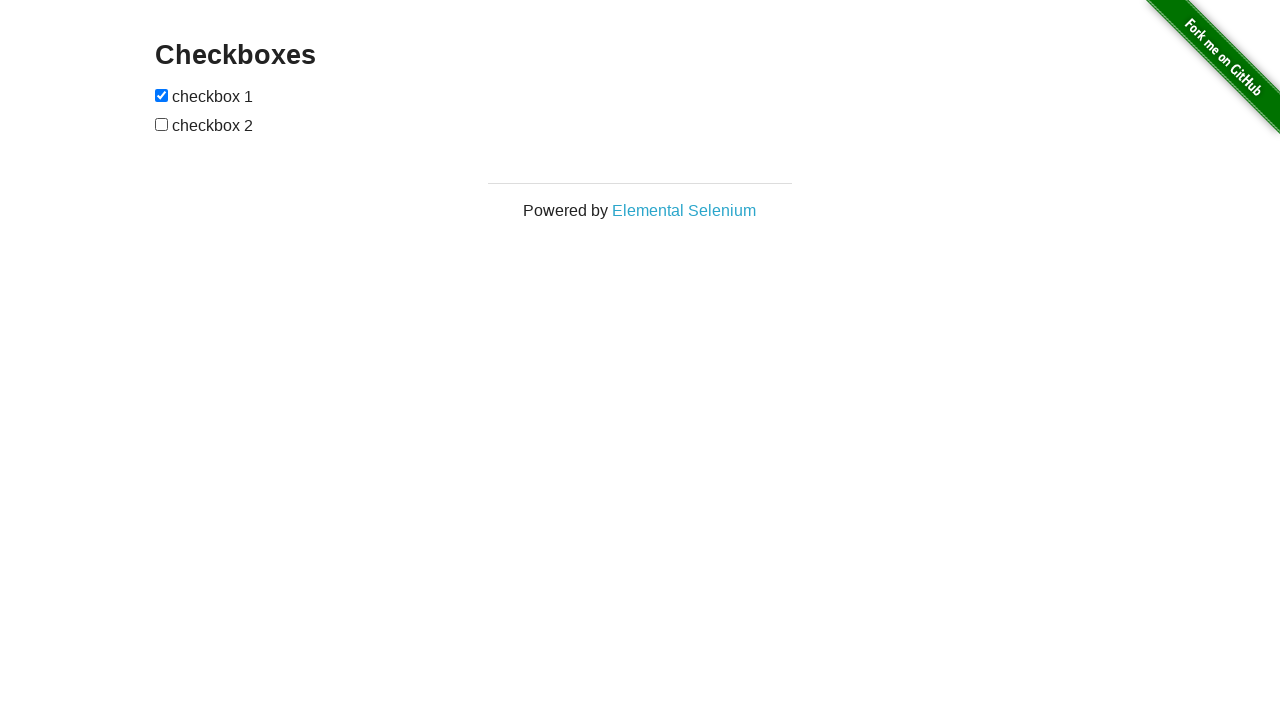

Navigated back from Checkboxes page
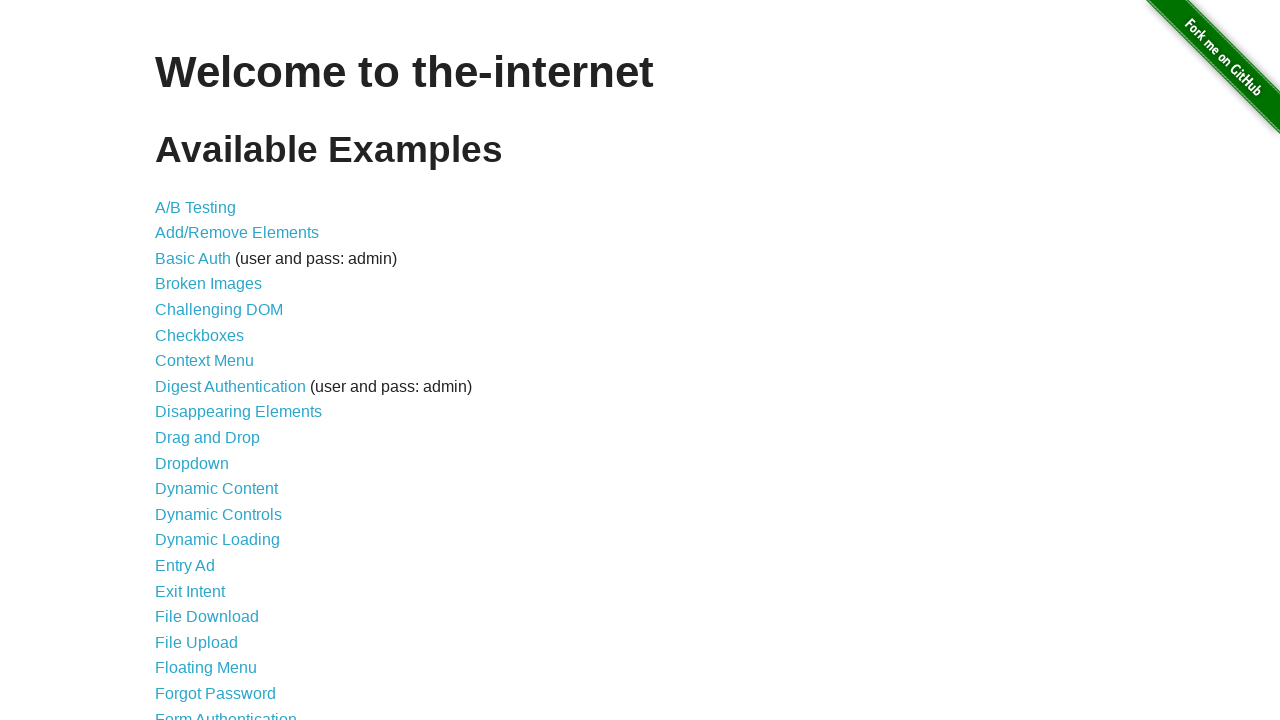

Clicked Drag and Drop link at (208, 438) on xpath=//a[.='Drag and Drop']
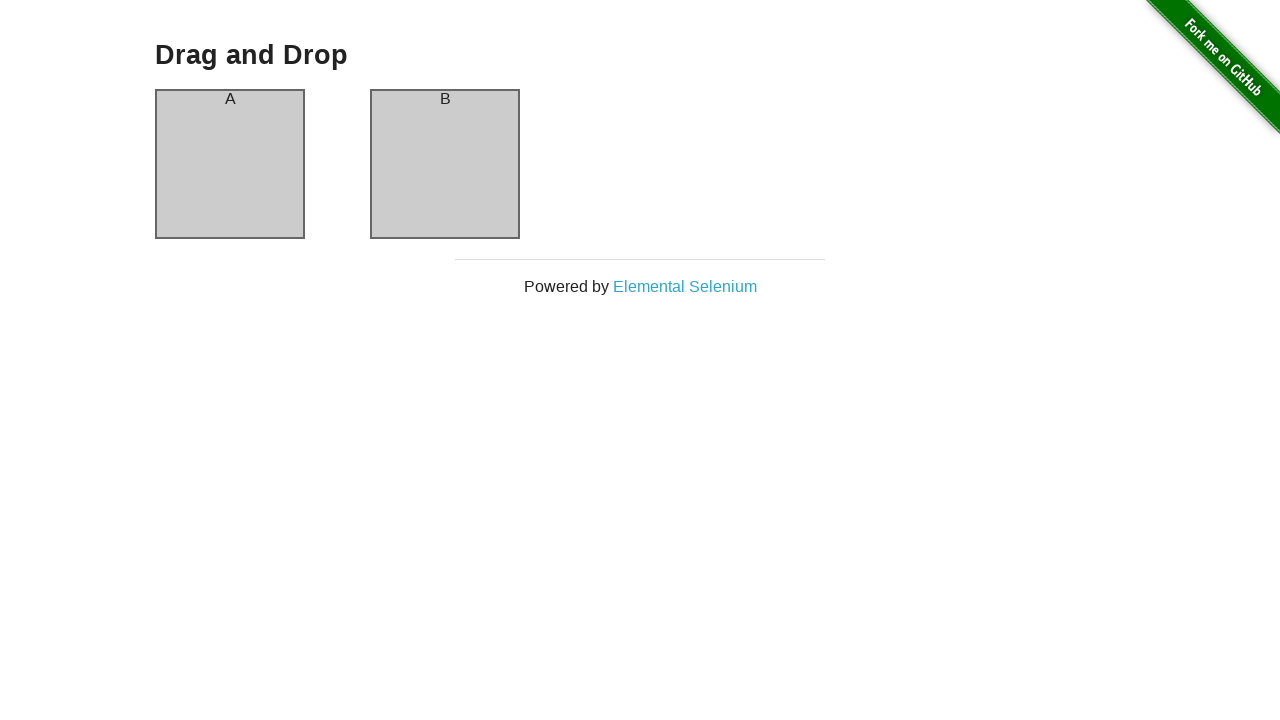

Dragged column A to column B at (445, 164)
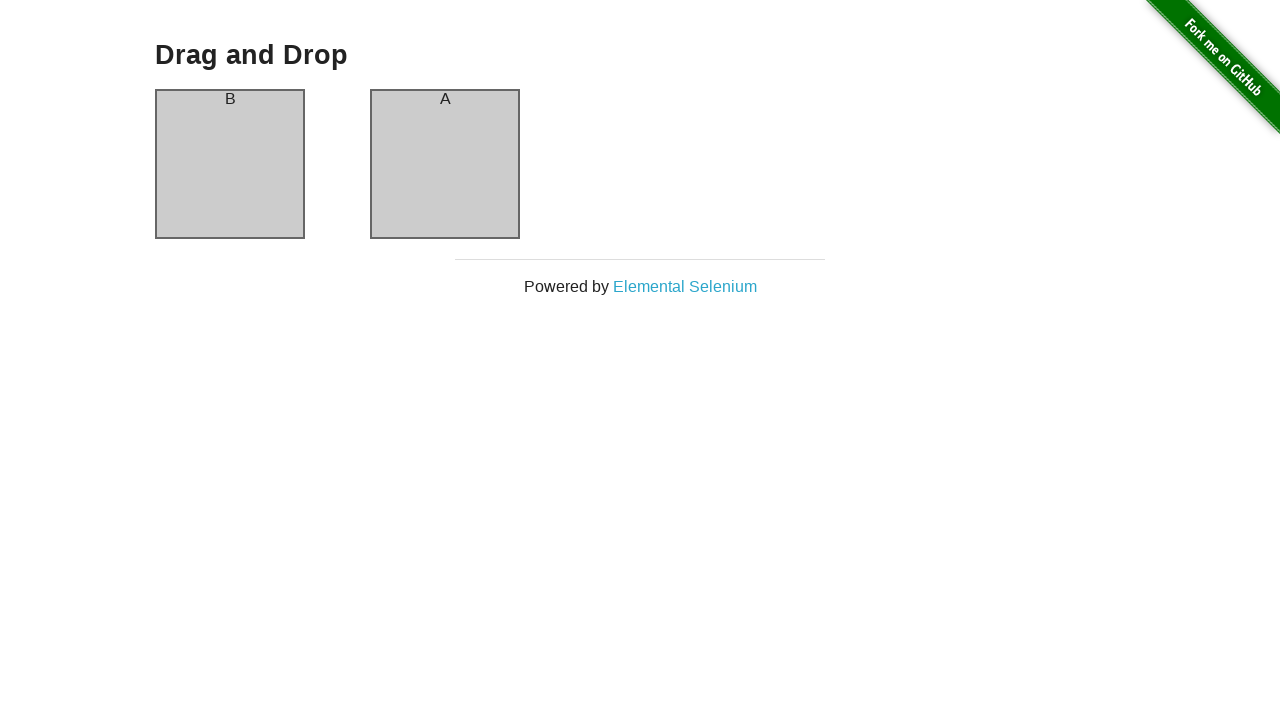

Navigated back from Drag and Drop page
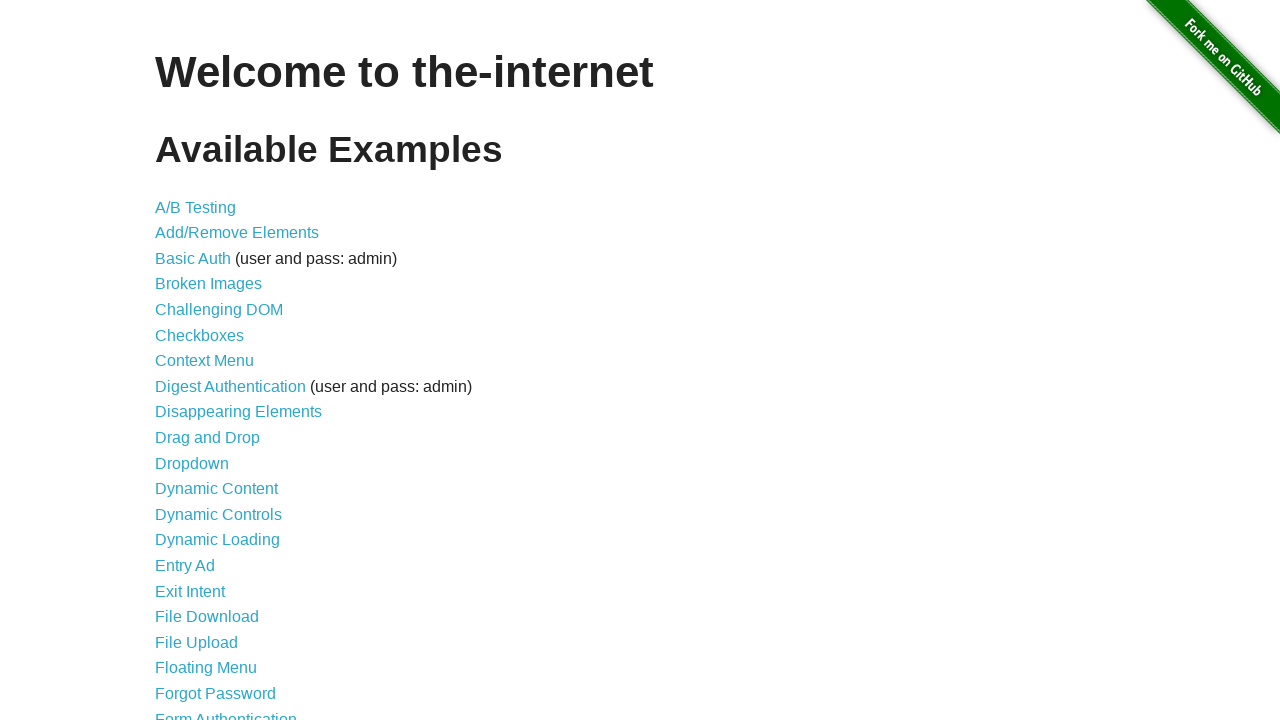

Clicked Dropdown link at (192, 463) on xpath=//a[.='Dropdown']
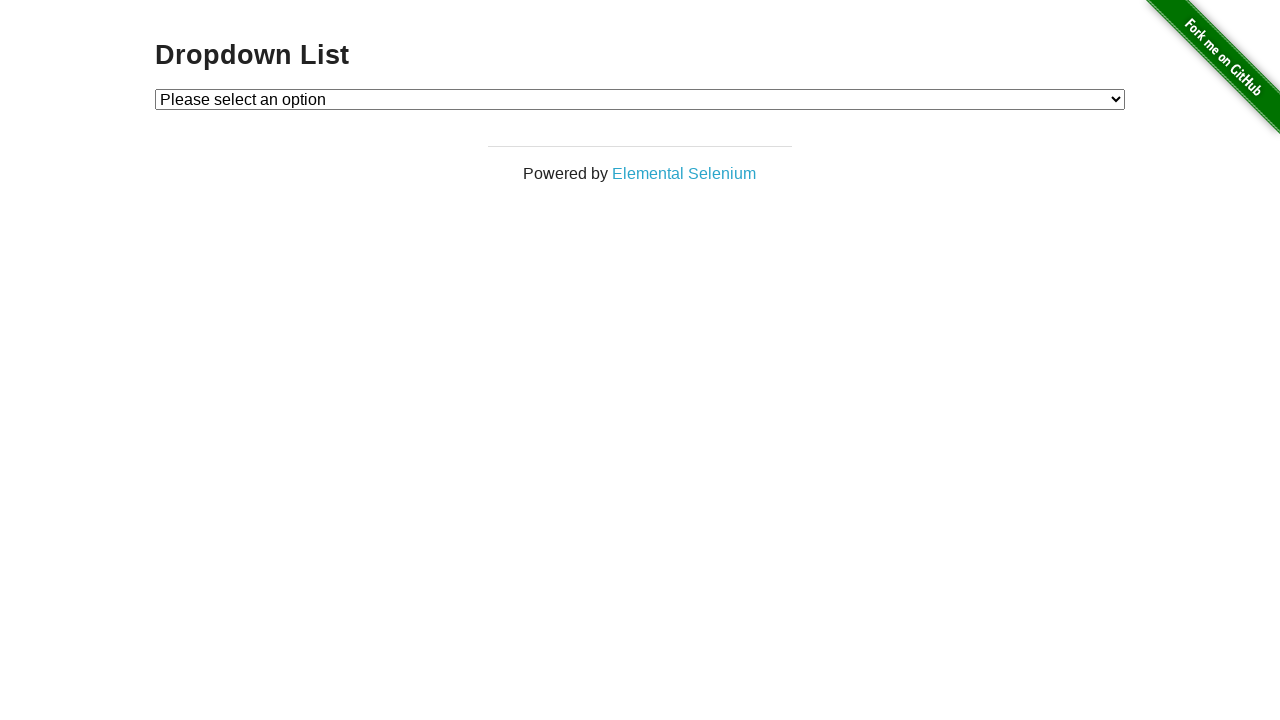

Selected Option 2 from dropdown menu on #dropdown
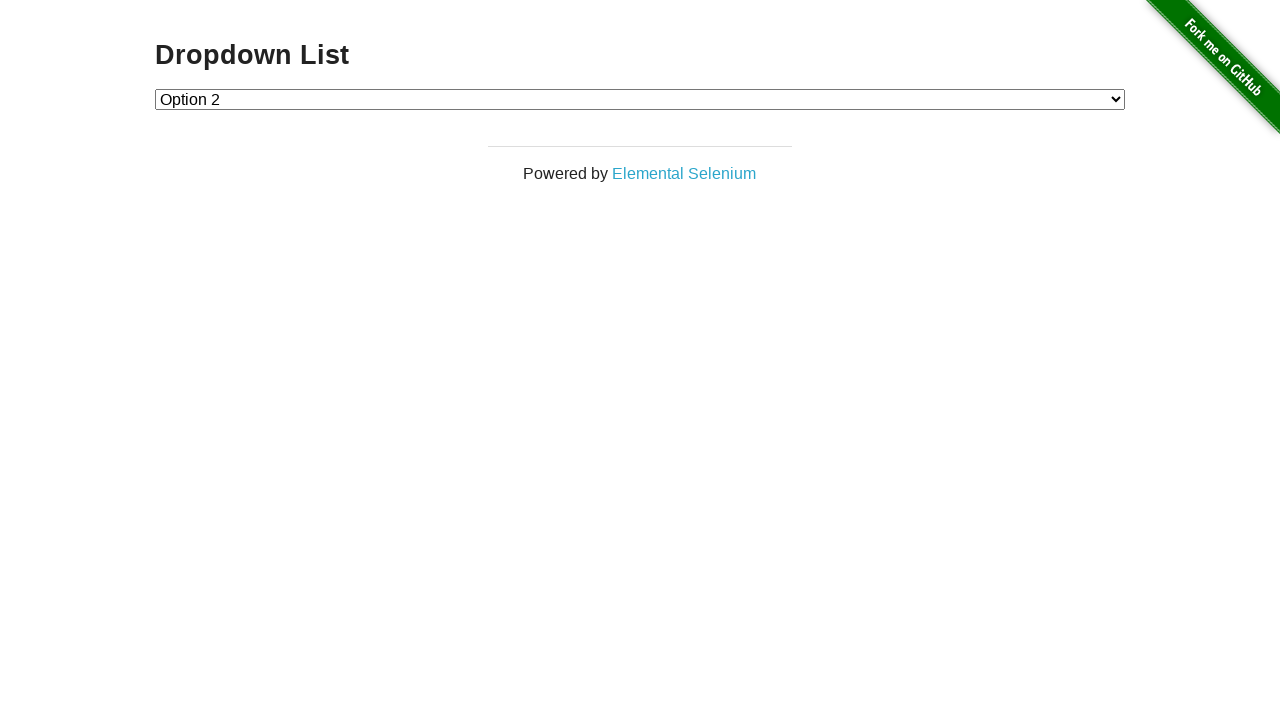

Navigated back from Dropdown page
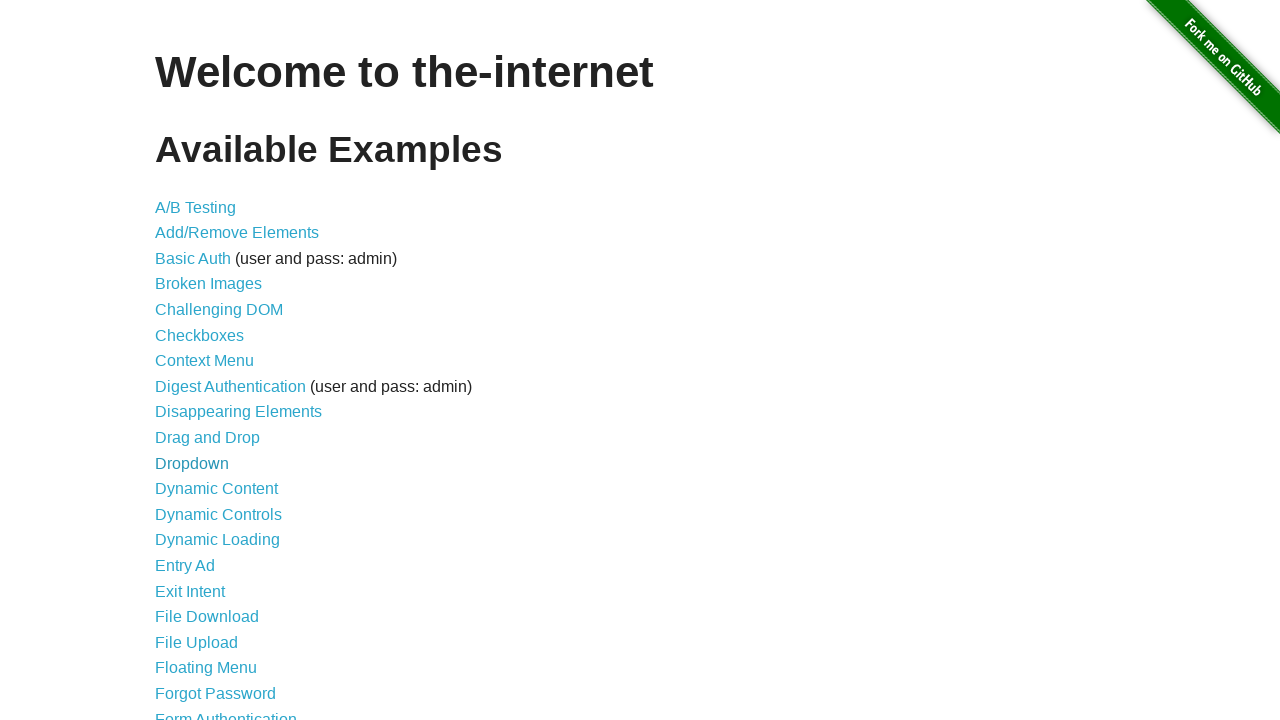

Clicked Dynamic Controls link at (218, 514) on xpath=//a[.='Dynamic Controls']
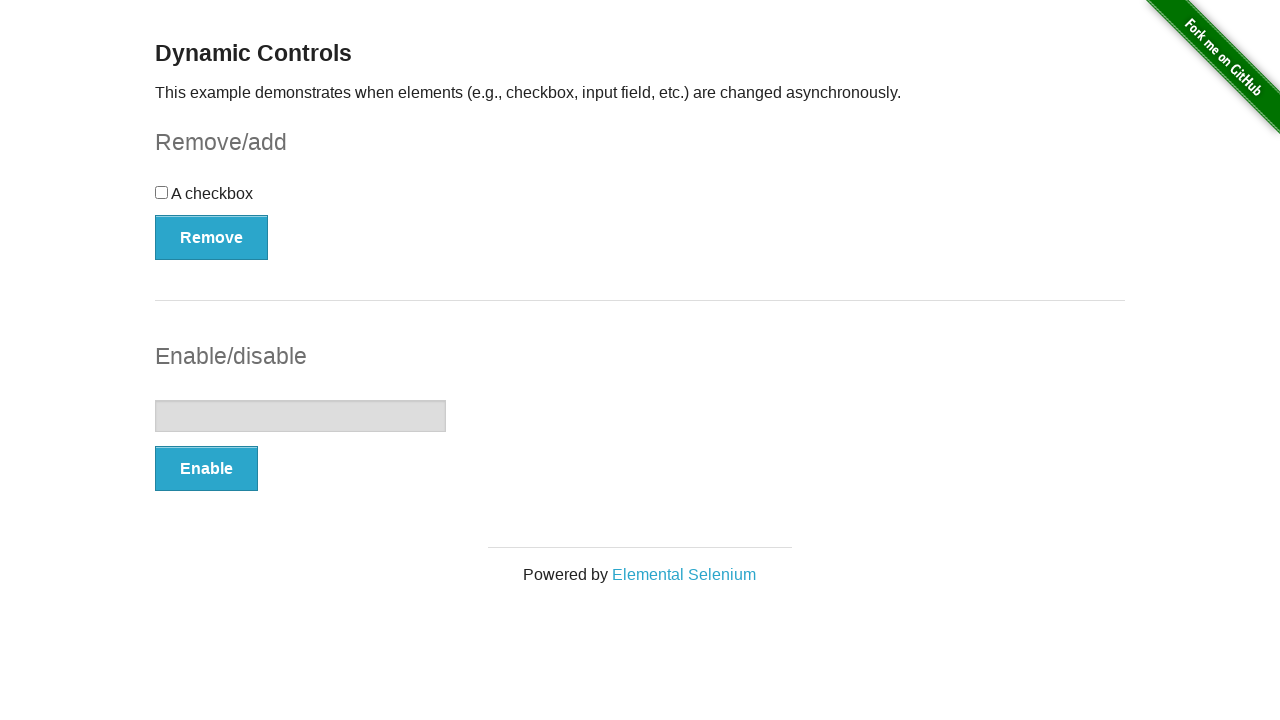

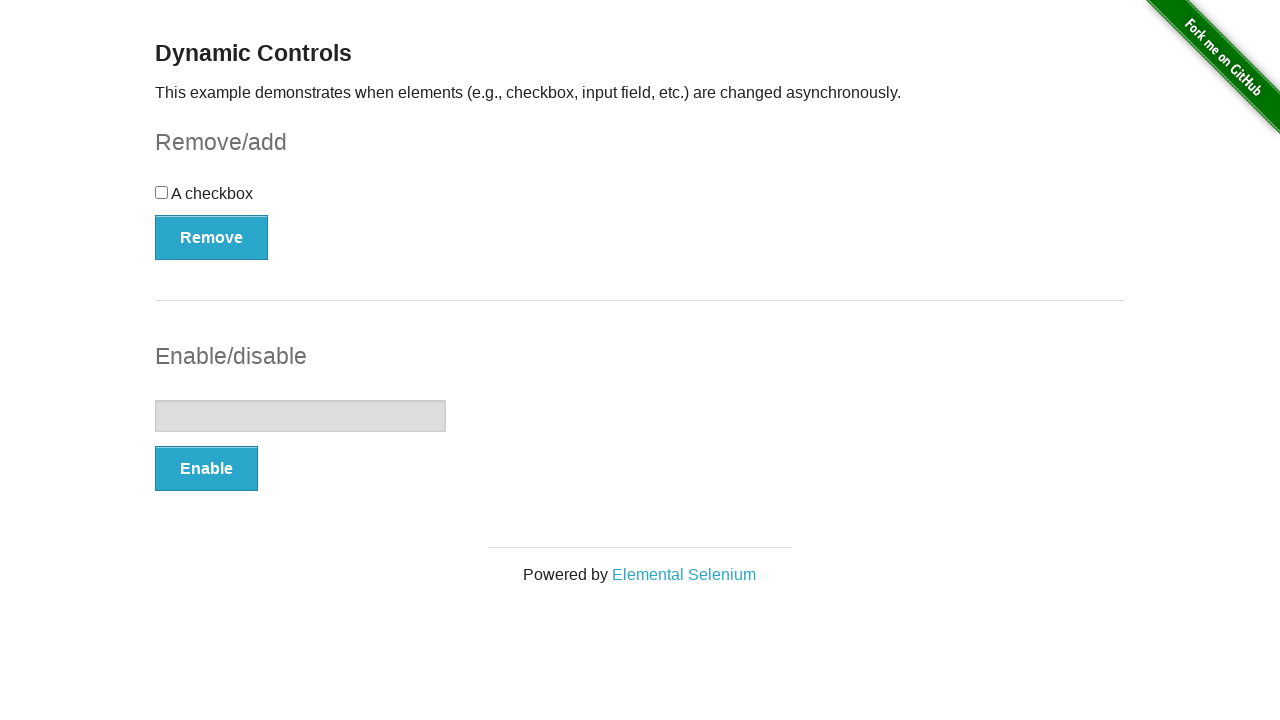